Tests the jQuery UI resizable widget by navigating to the resizable demo page, switching to the iframe containing the demo, and dragging the resize handle to resize the element.

Starting URL: https://jqueryui.com/

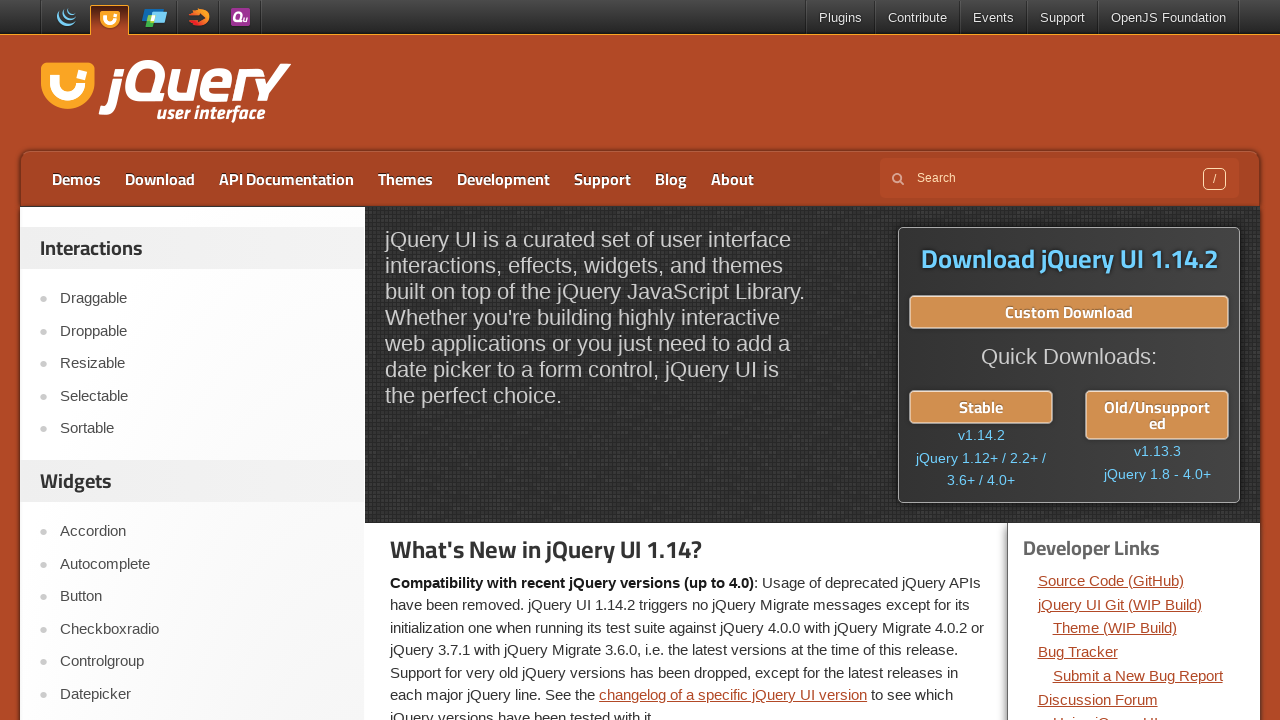

Clicked on the Resizable link at (202, 364) on text=Resizable
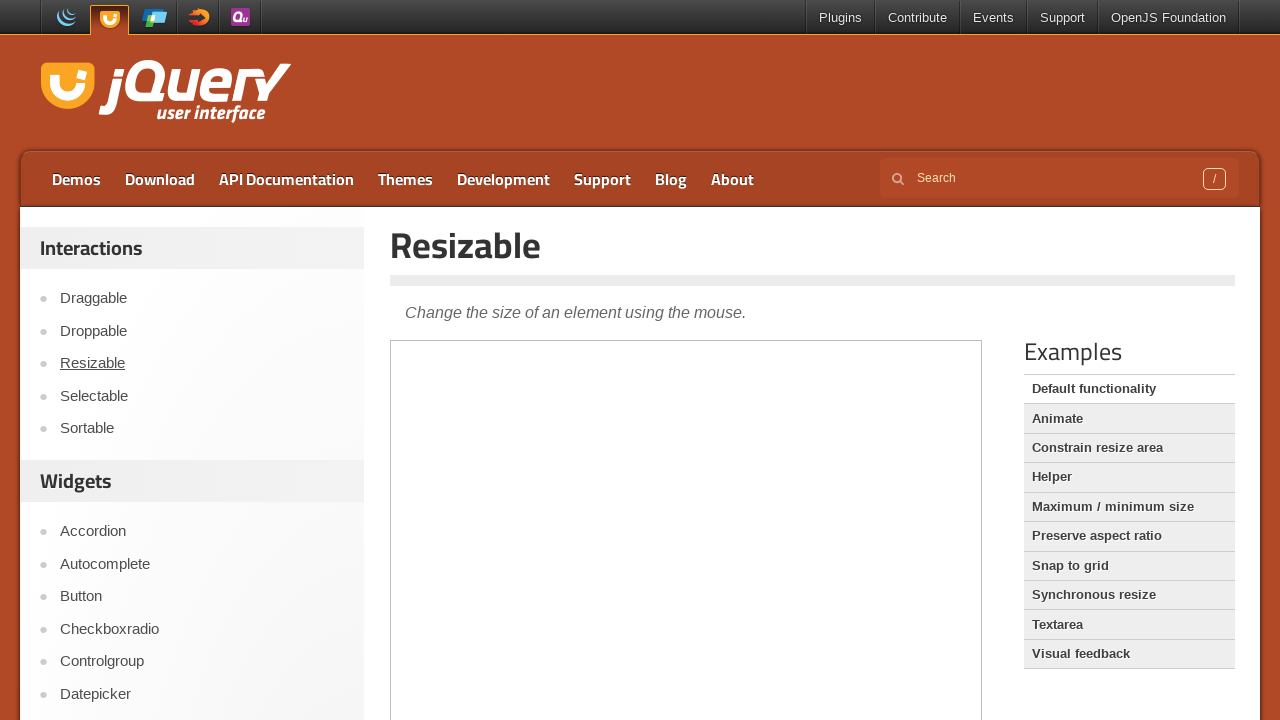

Navigated to the resizable demo page
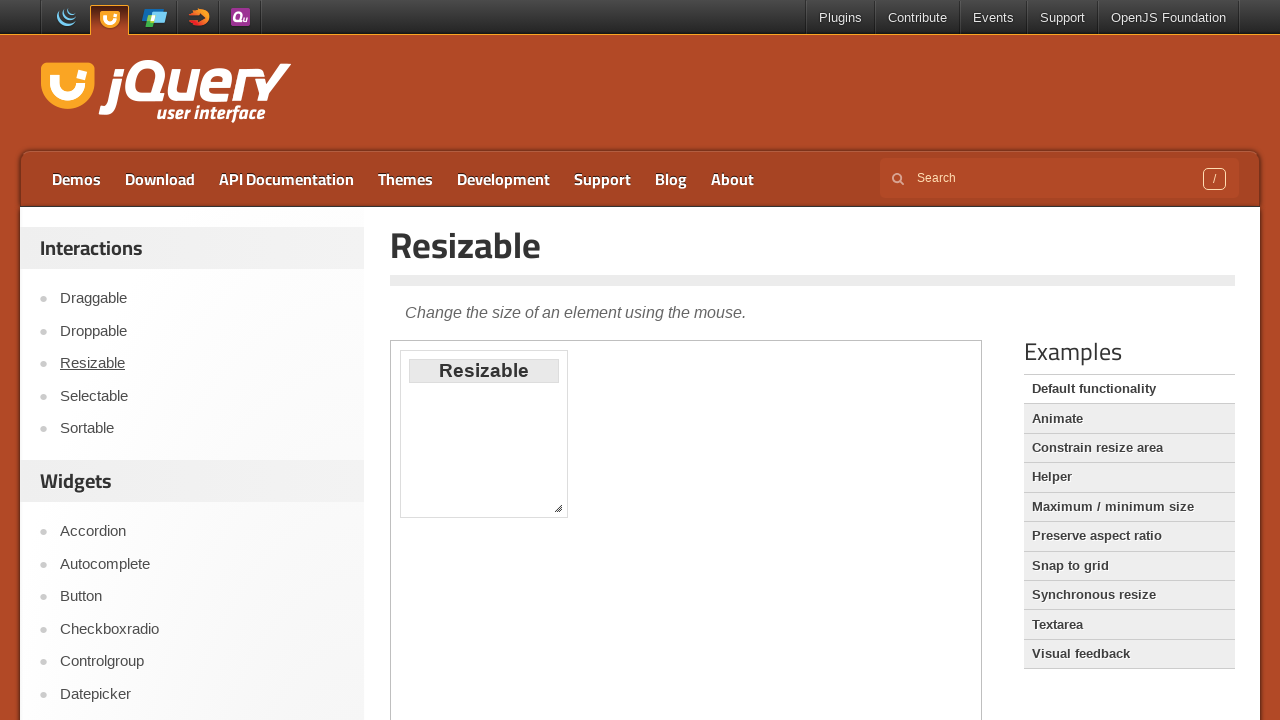

Switched to the demo iframe
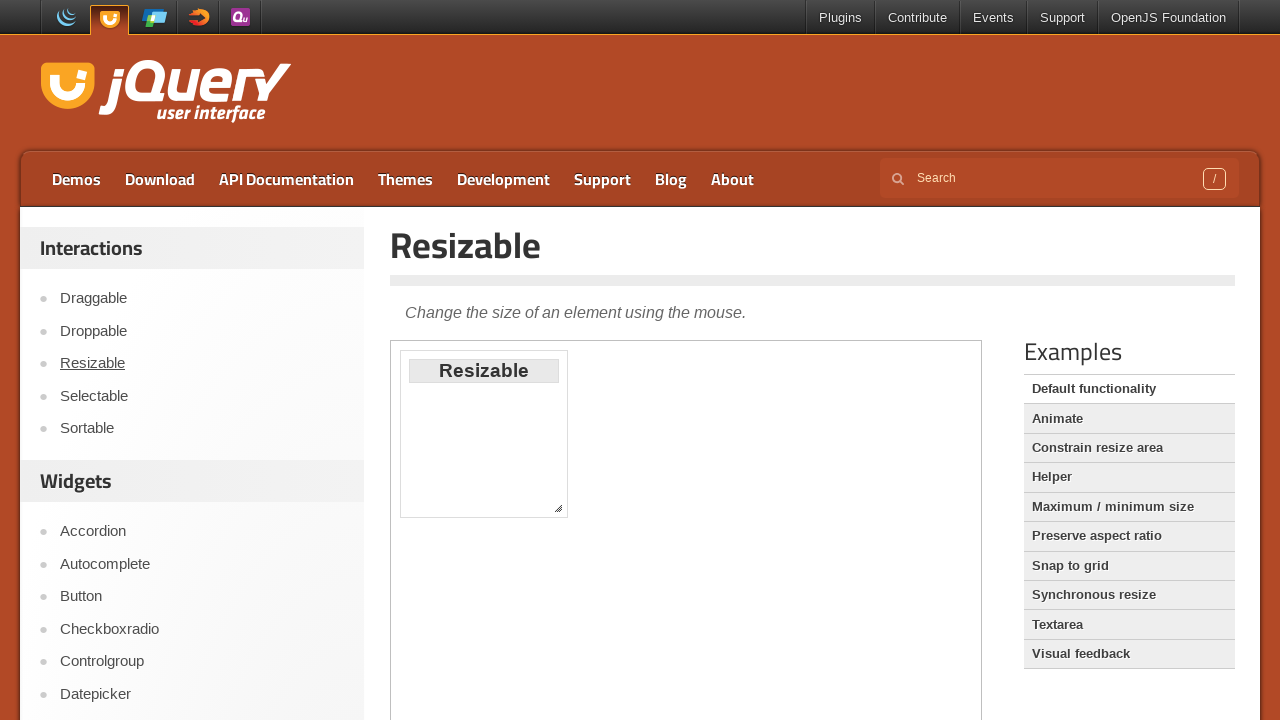

Located the resizable handle element
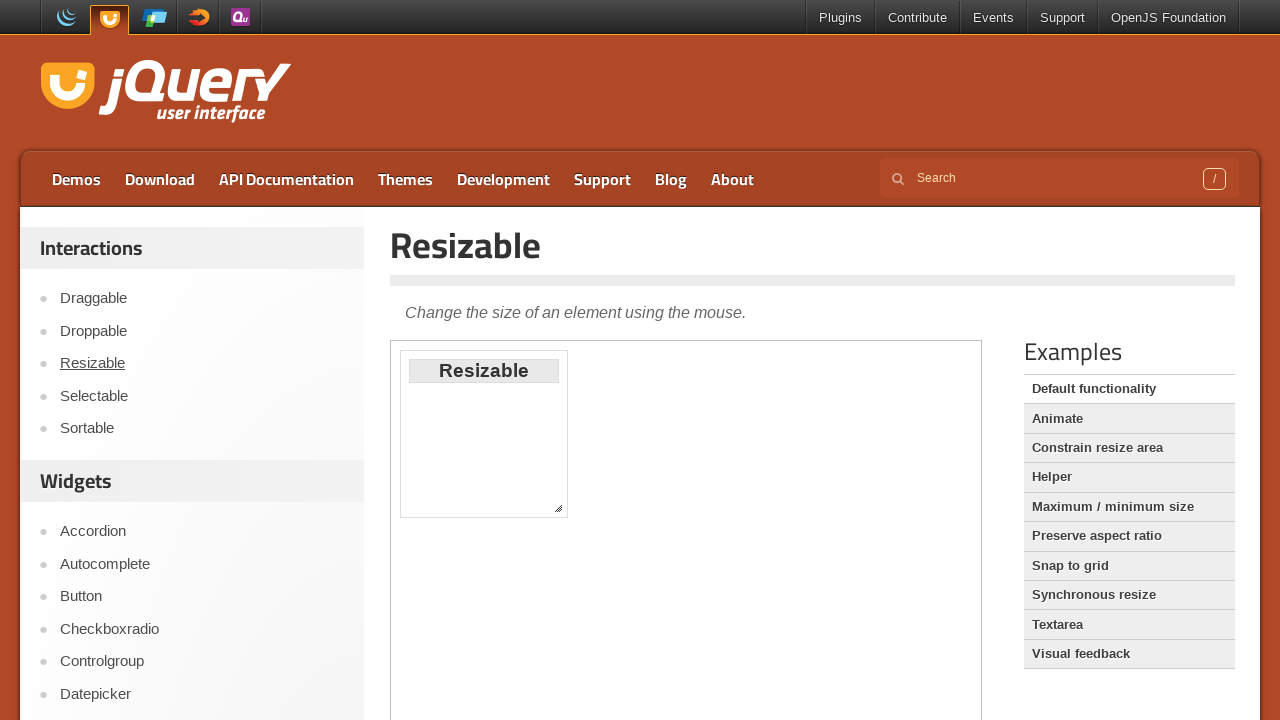

Dragged the resize handle to resize the element by 100px in both directions at (650, 600)
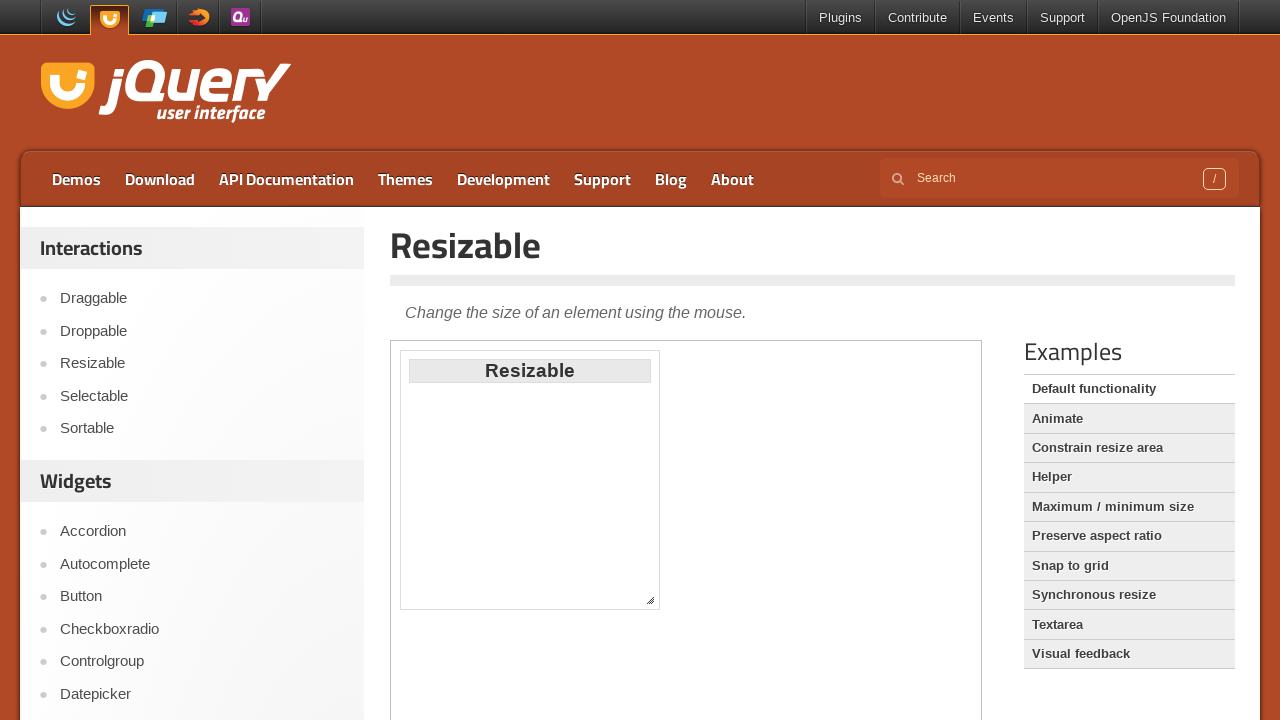

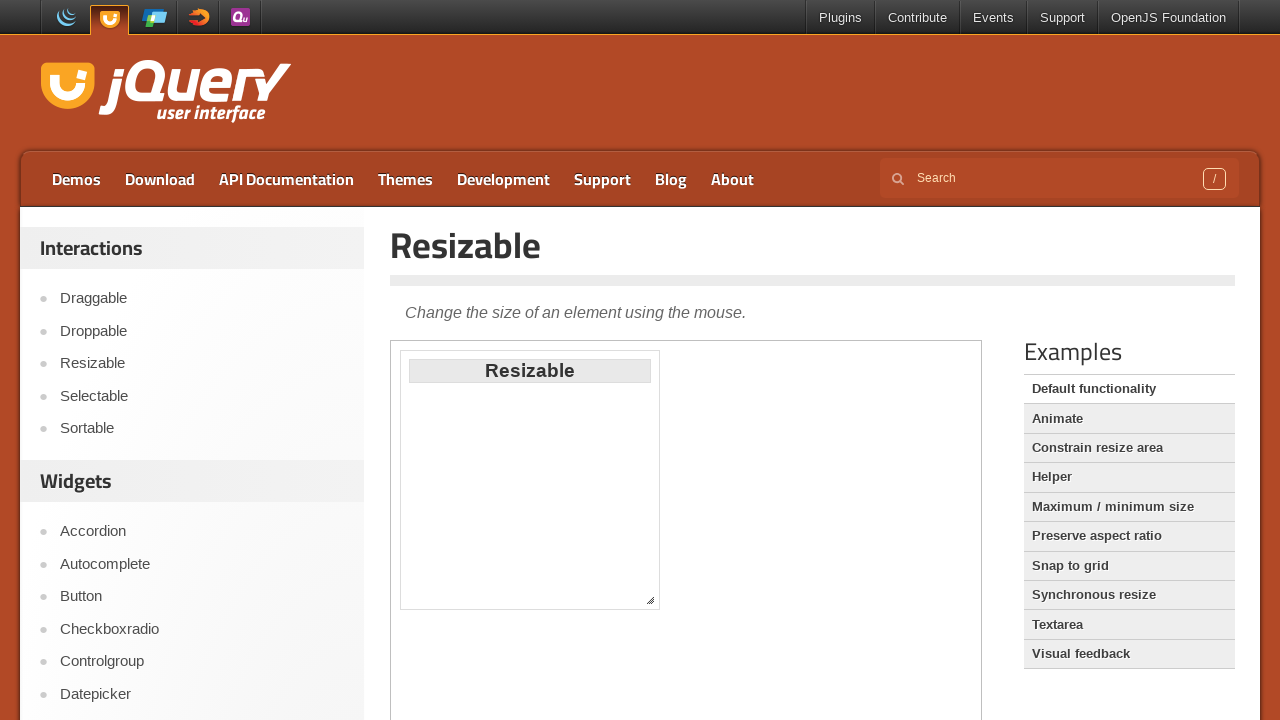